Tests jQuery dropdown functionality by opening a dropdown, selecting 'Australia', then reopening the dropdown and selecting 'India'

Starting URL: https://www.lambdatest.com/selenium-playground/jquery-dropdown-search-demo

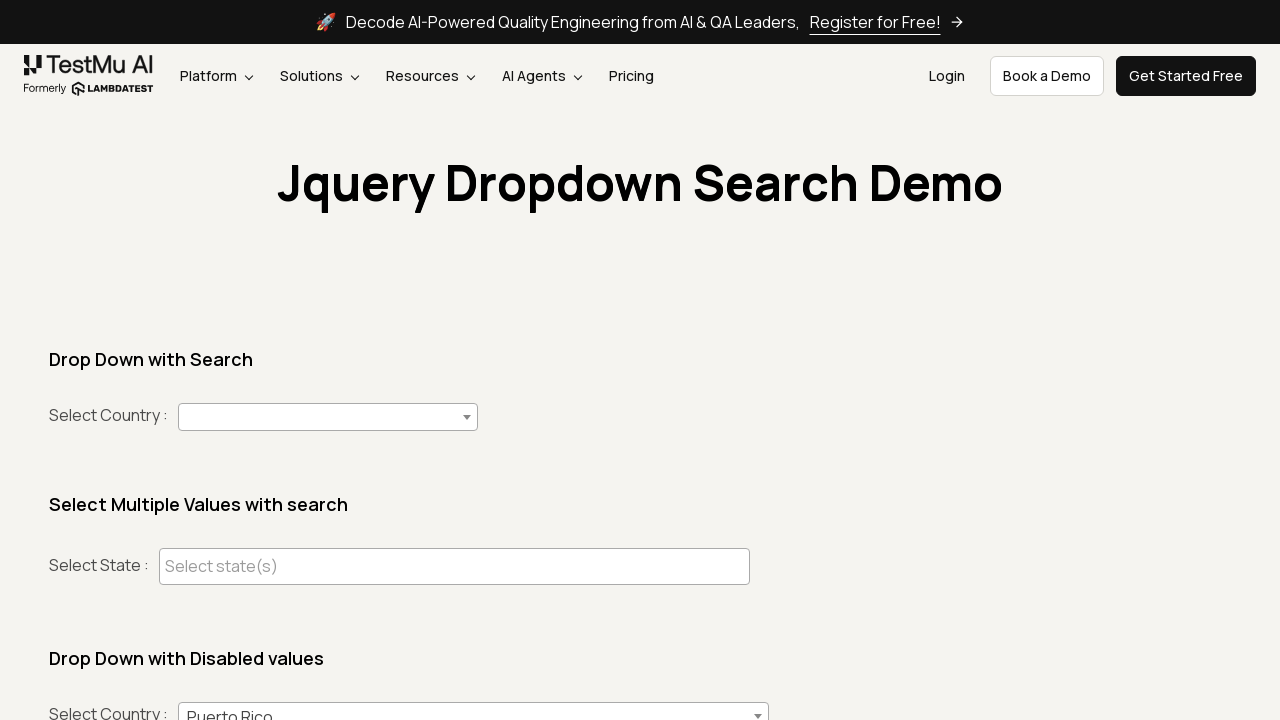

Clicked the dropdown to open it at (328, 417) on span.select2-selection.select2-selection--single
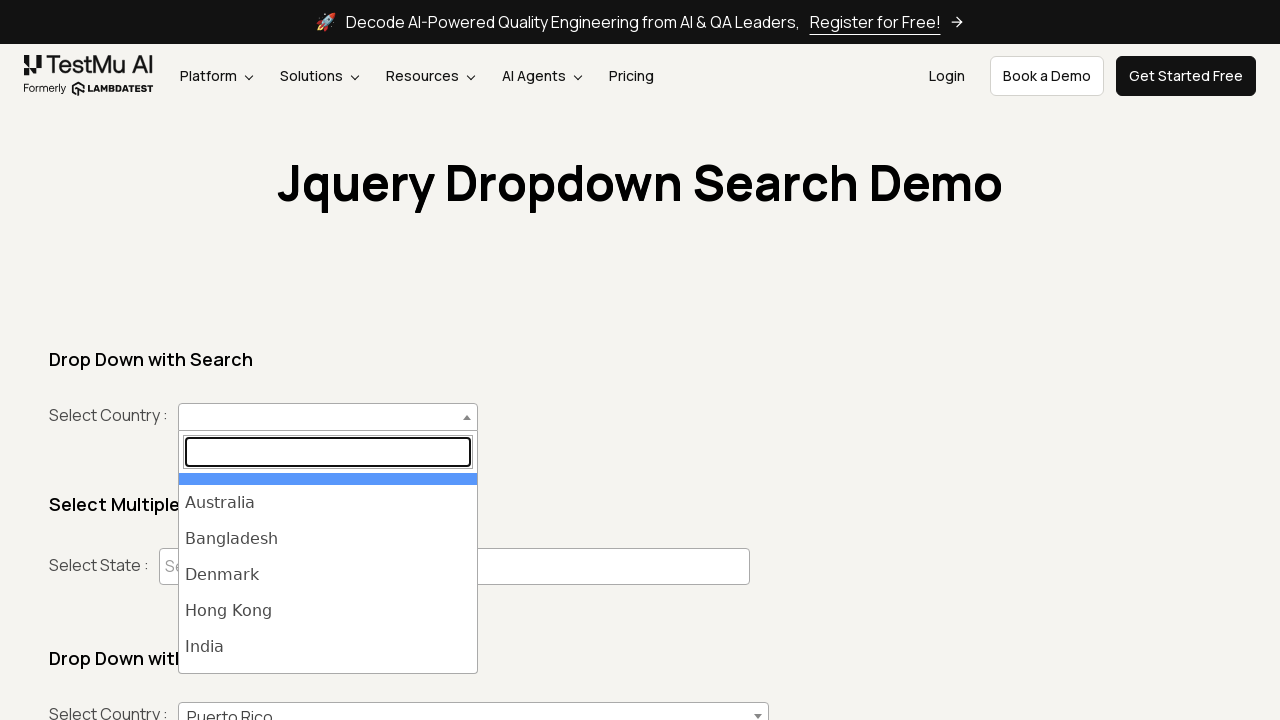

Dropdown options loaded and became visible
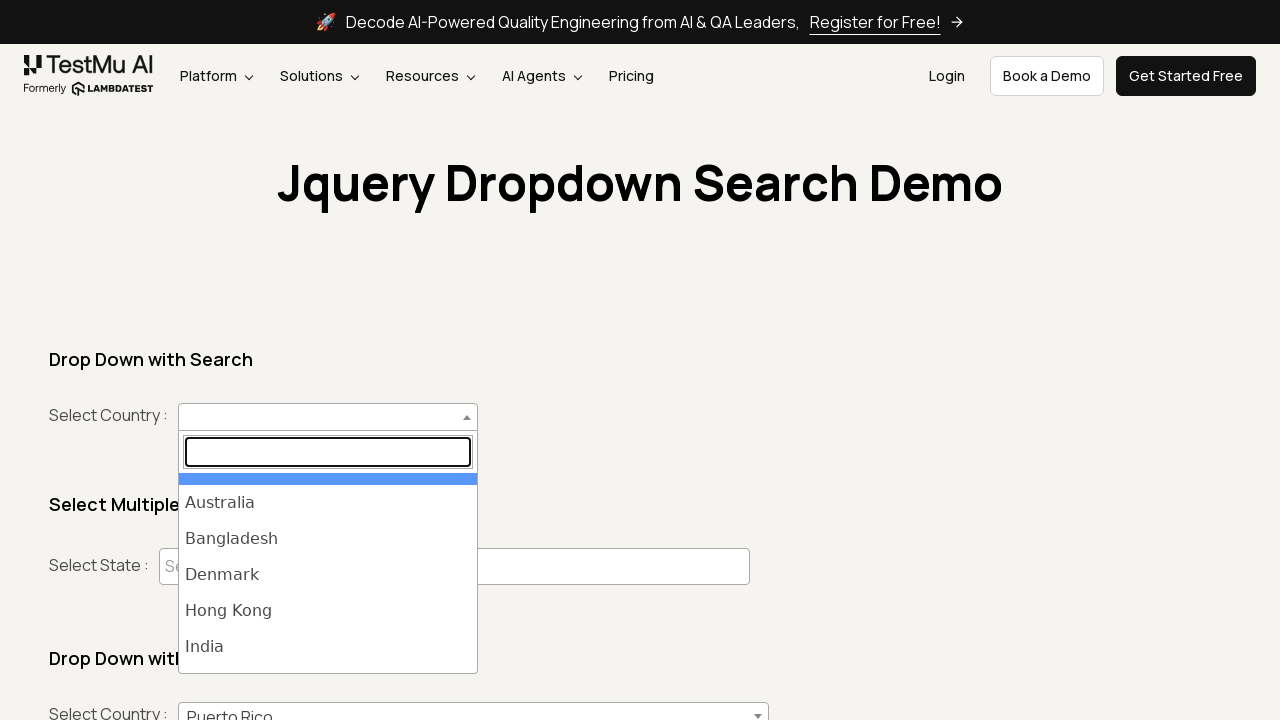

Selected 'Australia' from the dropdown at (328, 503) on li.select2-results__option:has-text('Australia')
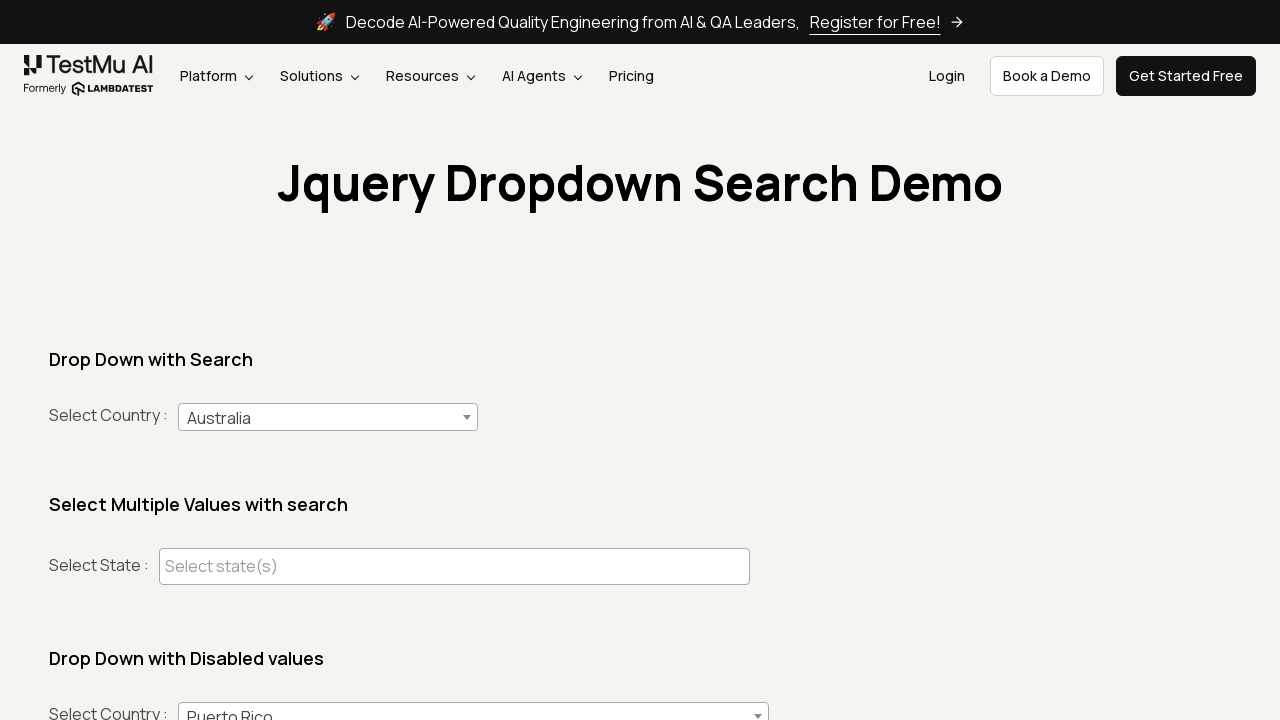

Clicked the dropdown to open it again at (328, 417) on span.select2-selection.select2-selection--single
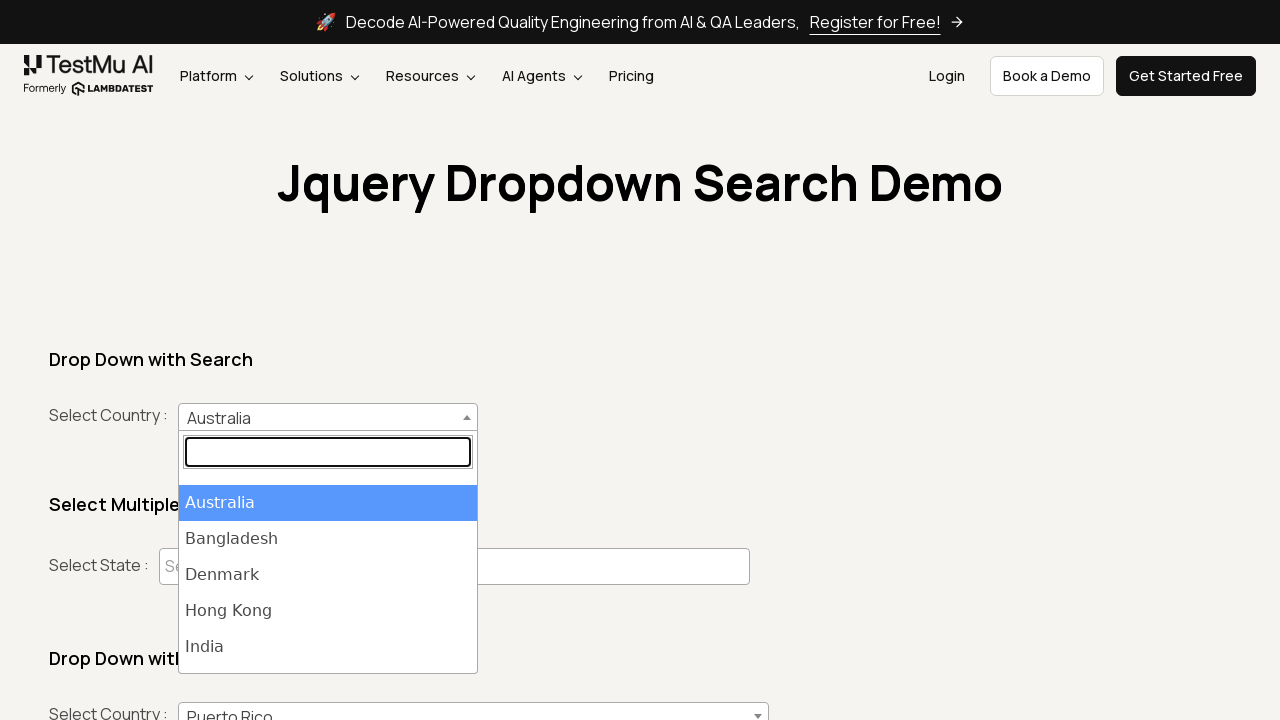

Dropdown options loaded again
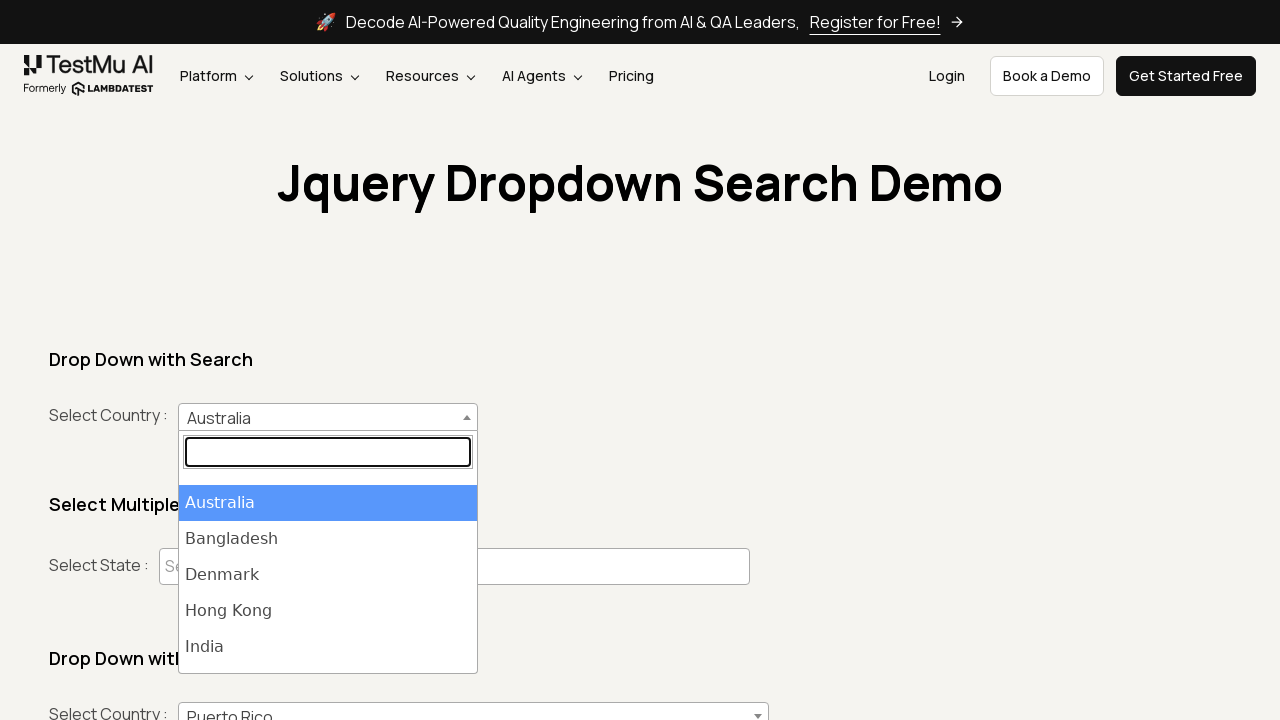

Selected 'India' from the dropdown at (328, 647) on li.select2-results__option:has-text('India')
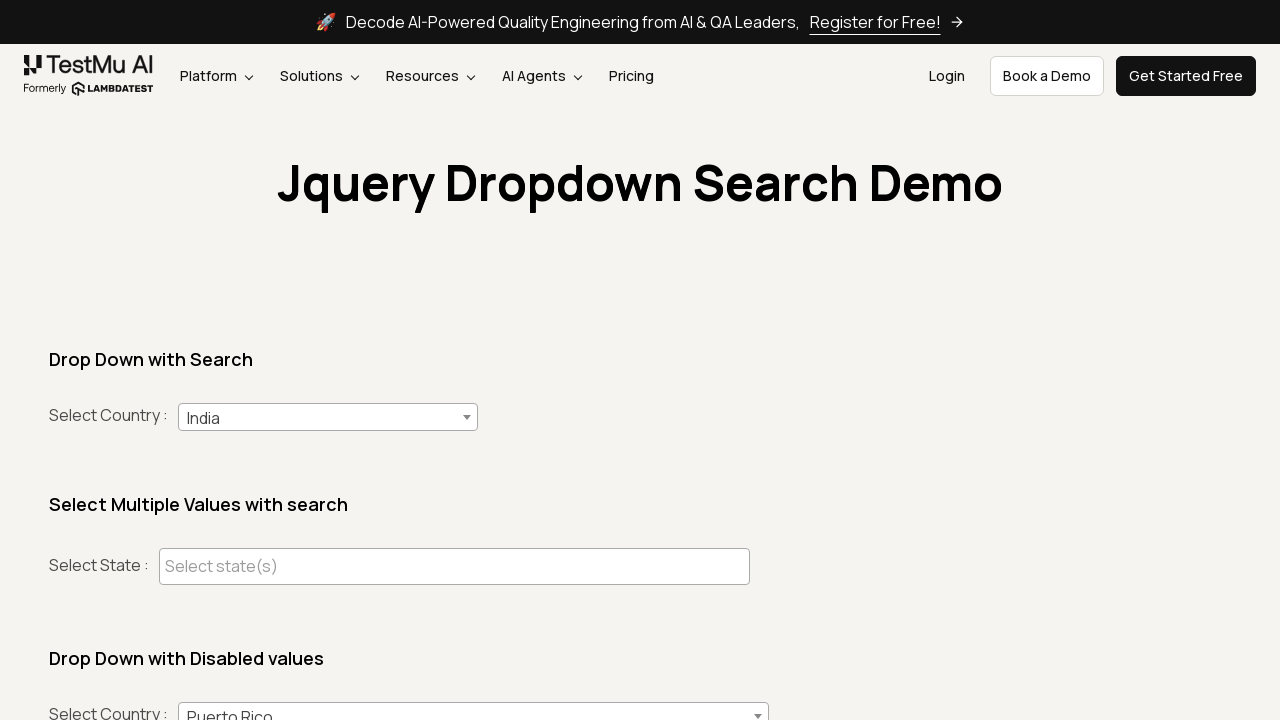

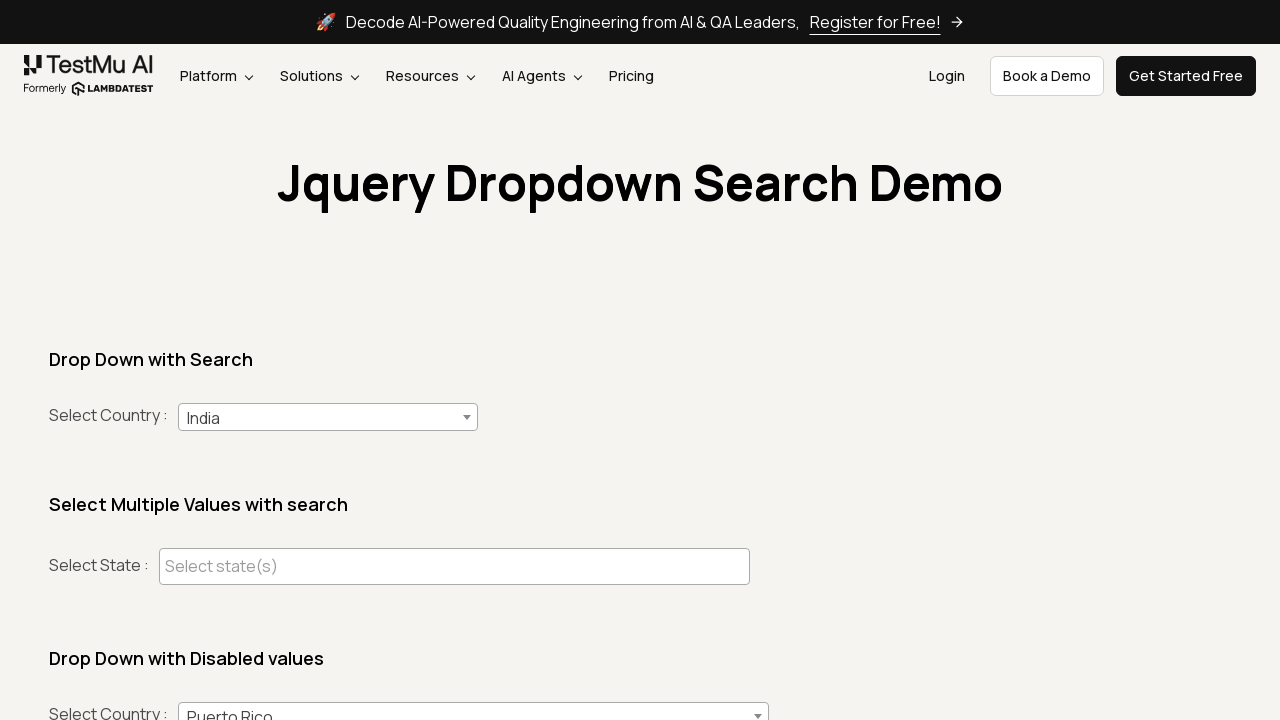